Tests browser window handling by opening a new window and switching between windows to verify content in each

Starting URL: https://demoqa.com/browser-windows

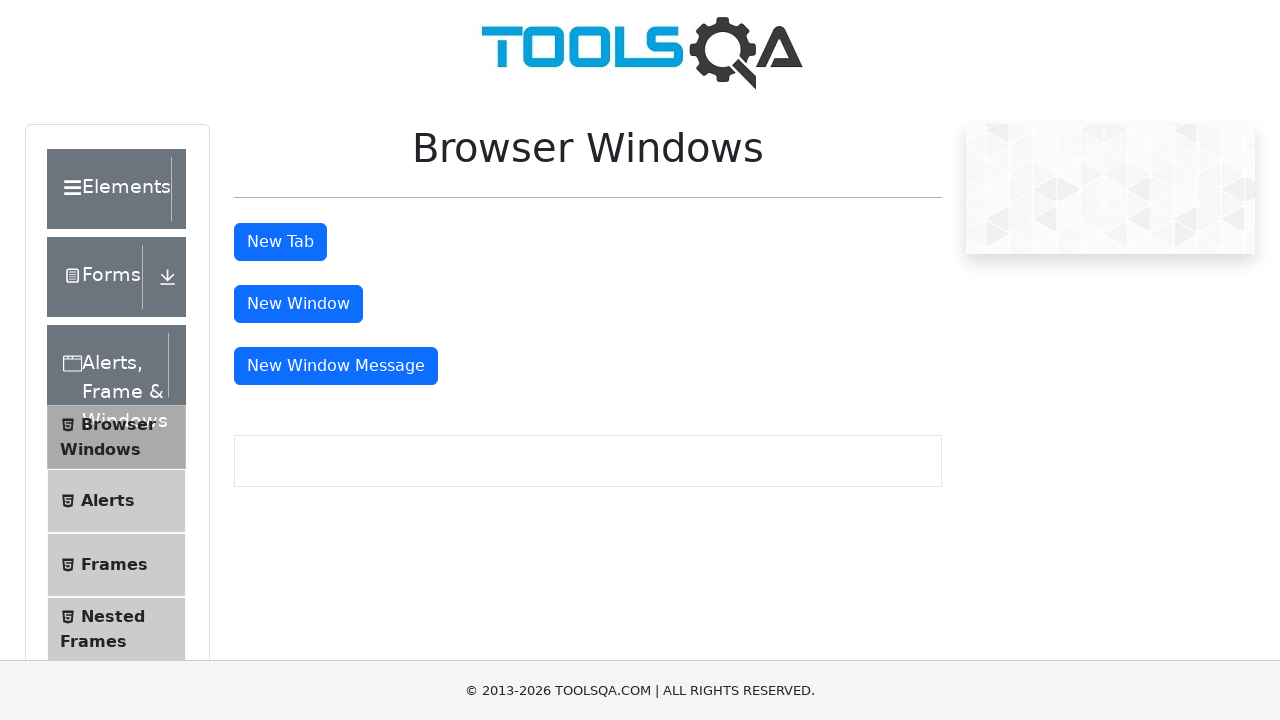

Clicked button to open new window at (298, 304) on button#windowButton
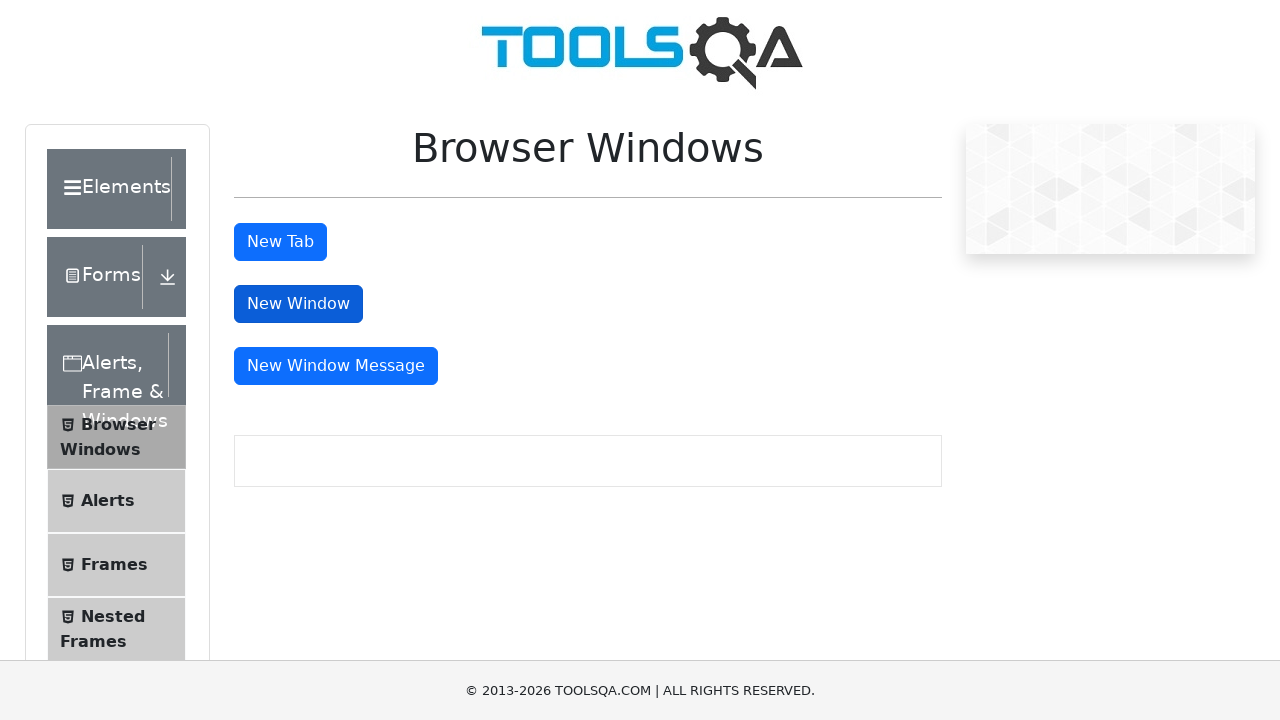

Clicked window button and waited for new page to open at (298, 304) on button#windowButton
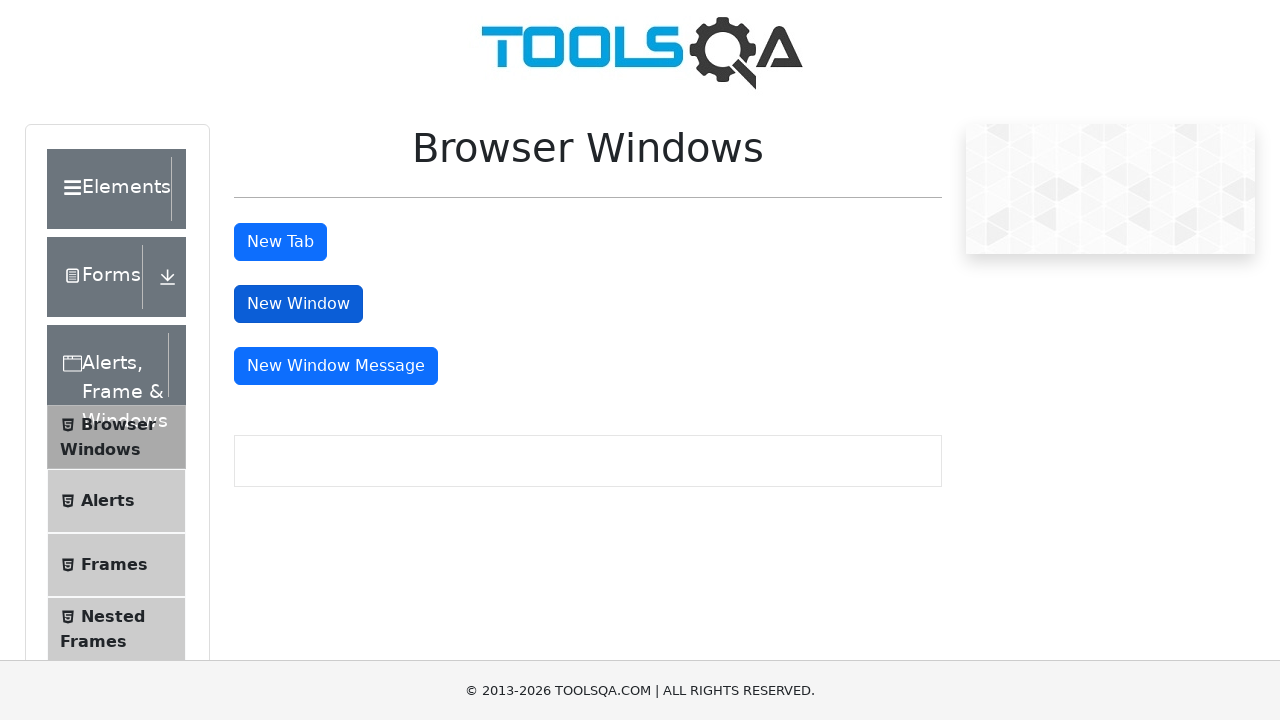

New page/window captured
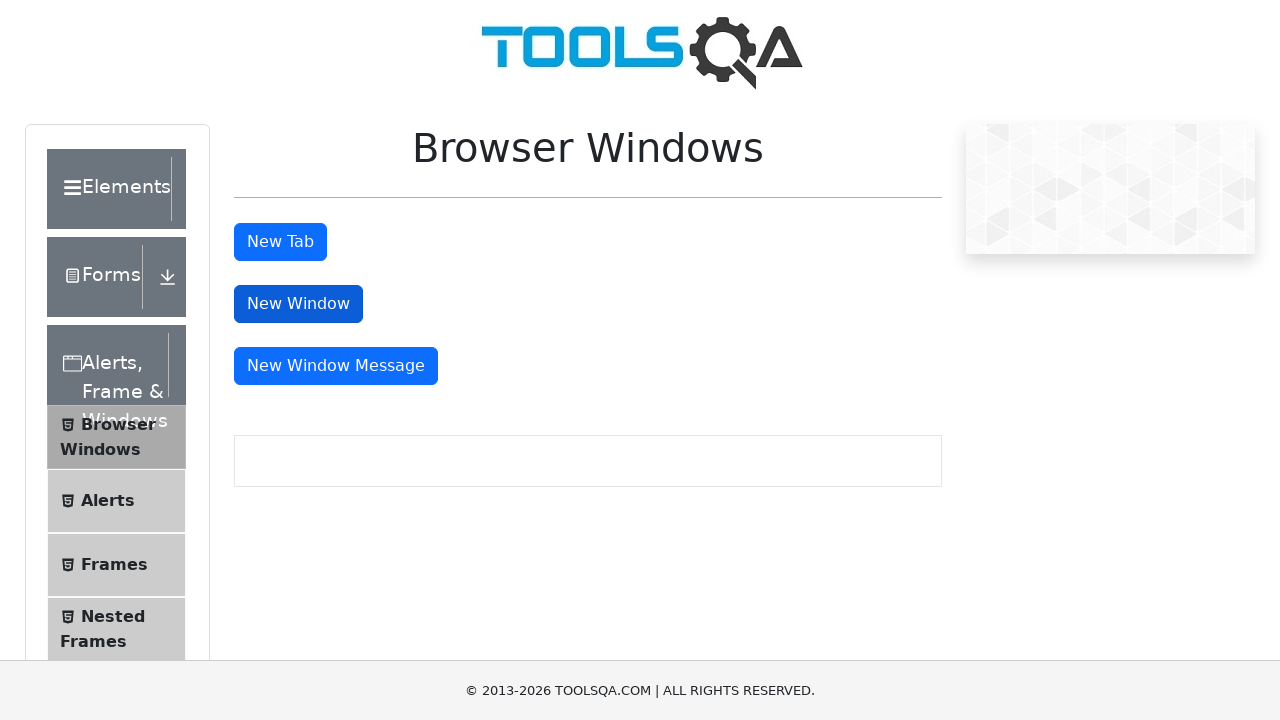

Verified 'Browser Windows' heading in original window
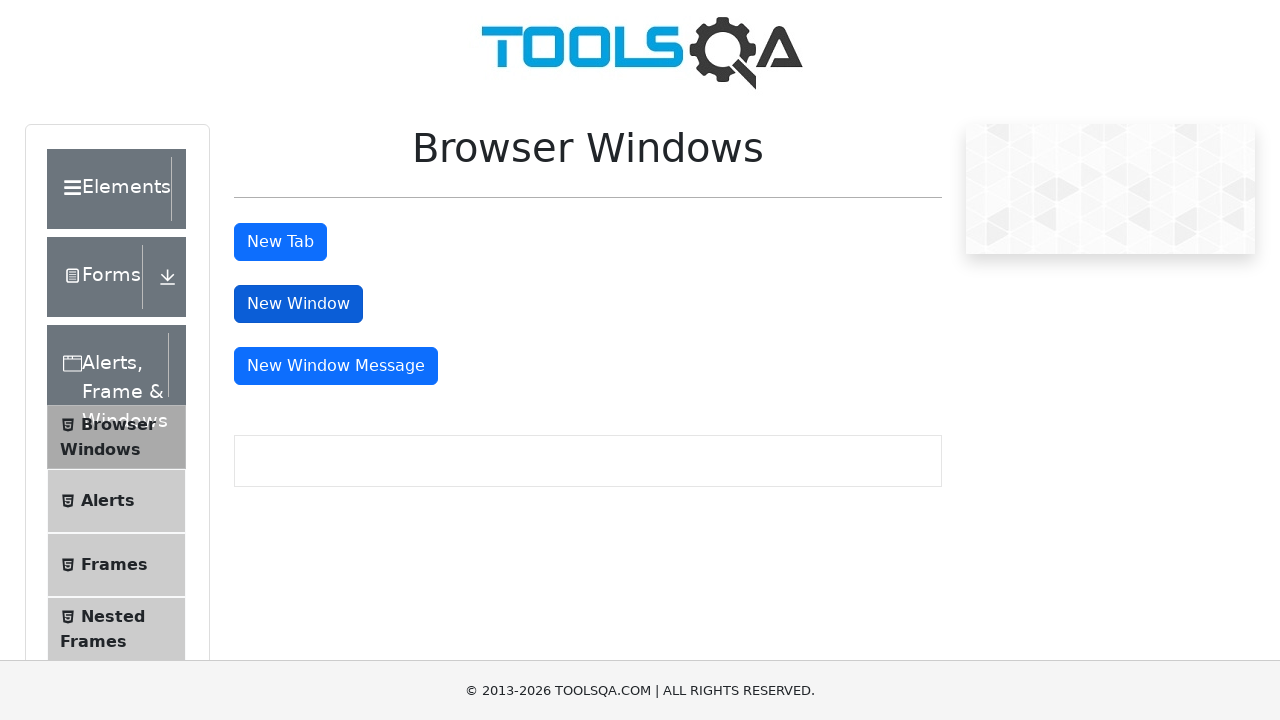

Verified sample heading in new window
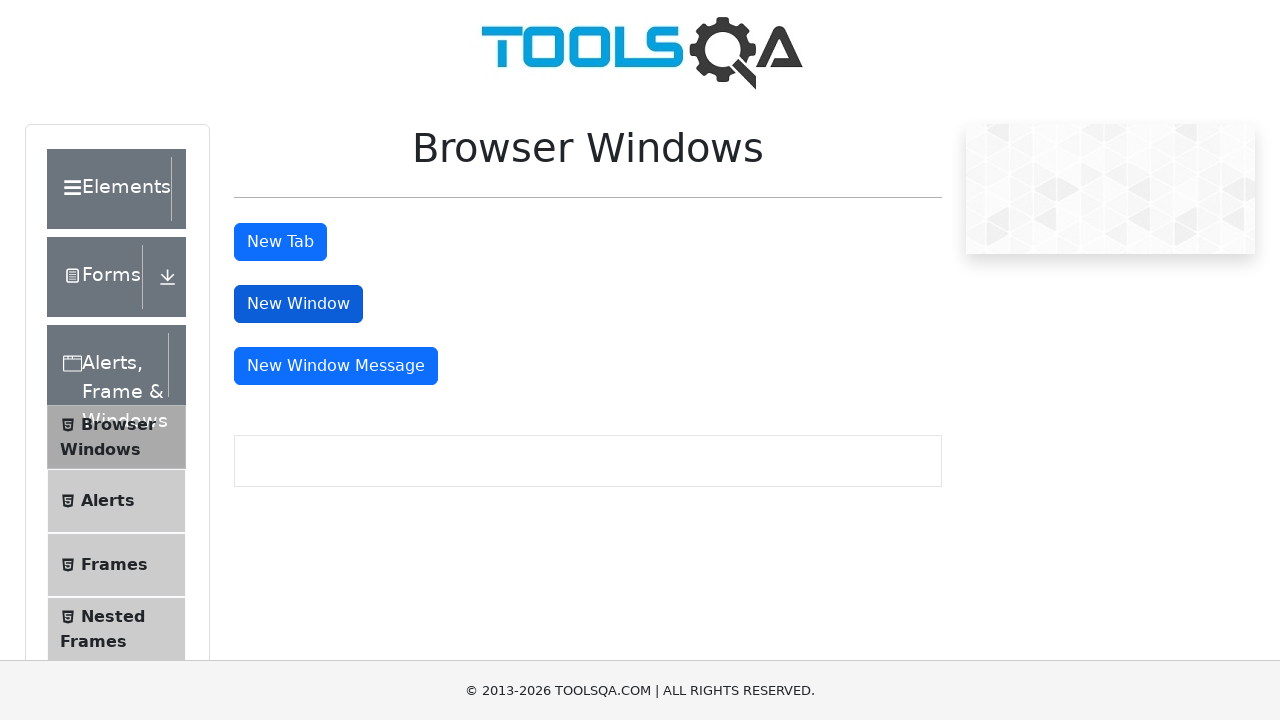

Switched back to original window
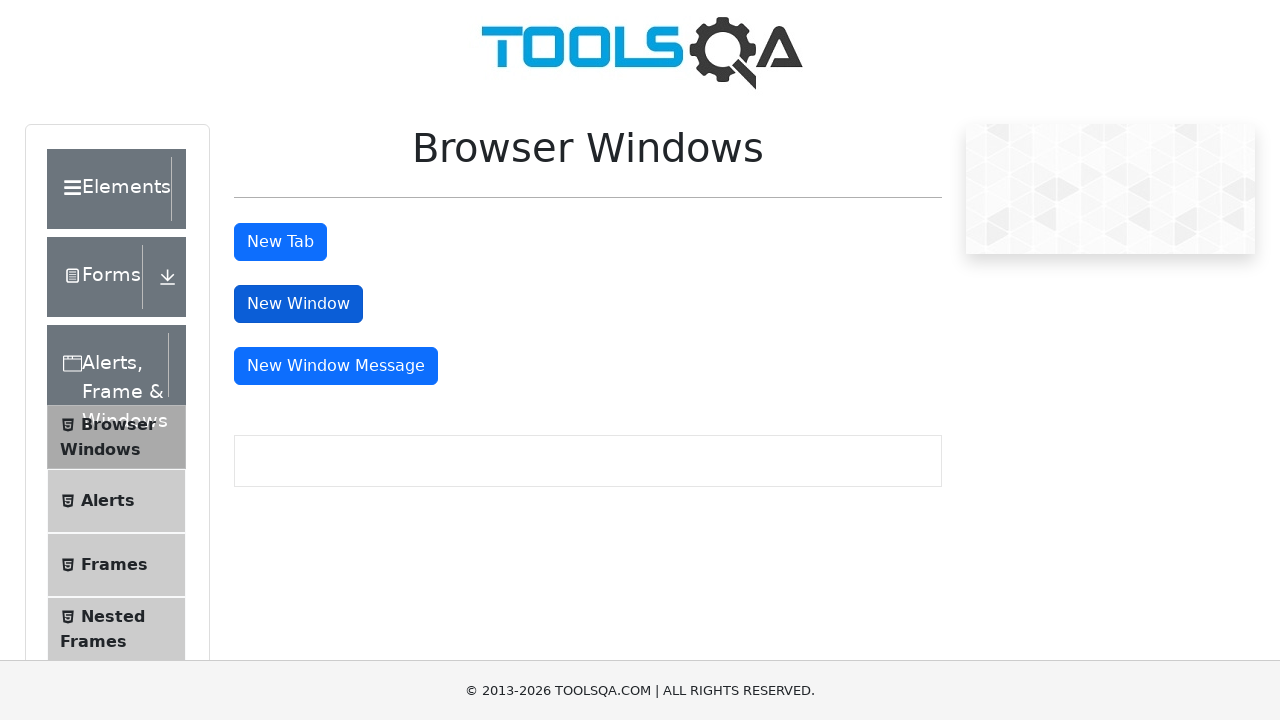

Verified 'Browser Windows' heading is displayed in original window
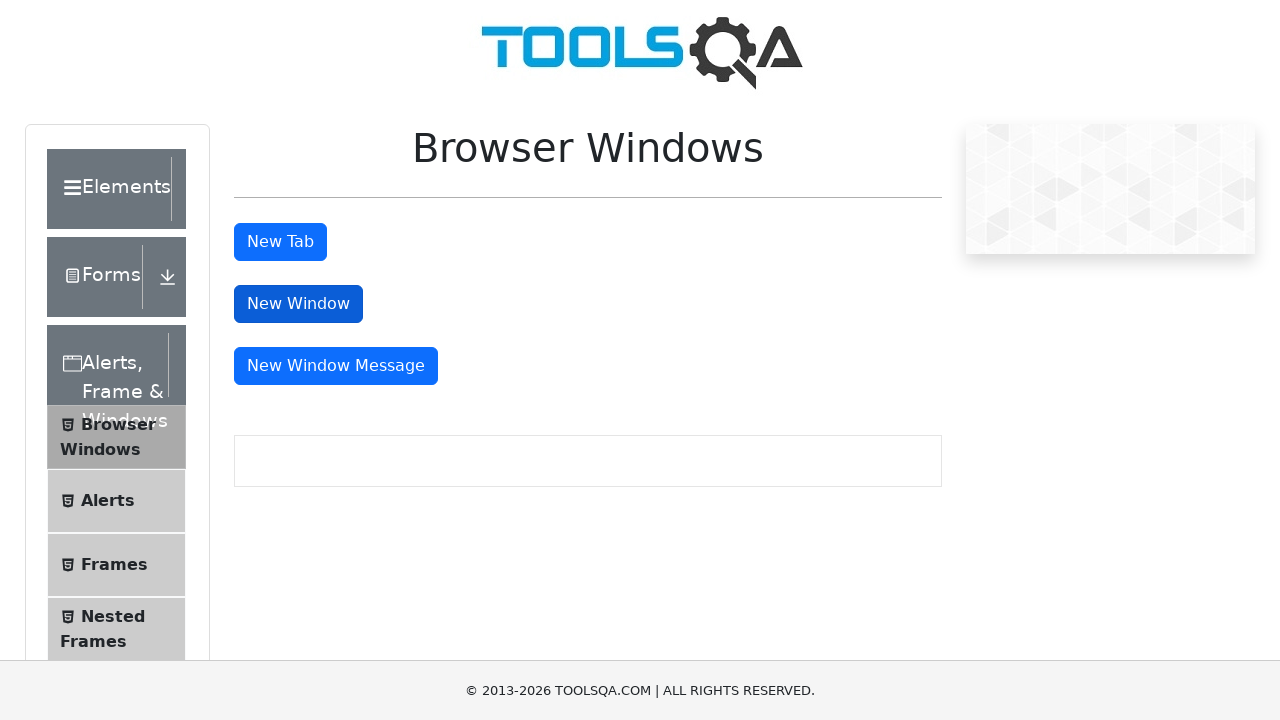

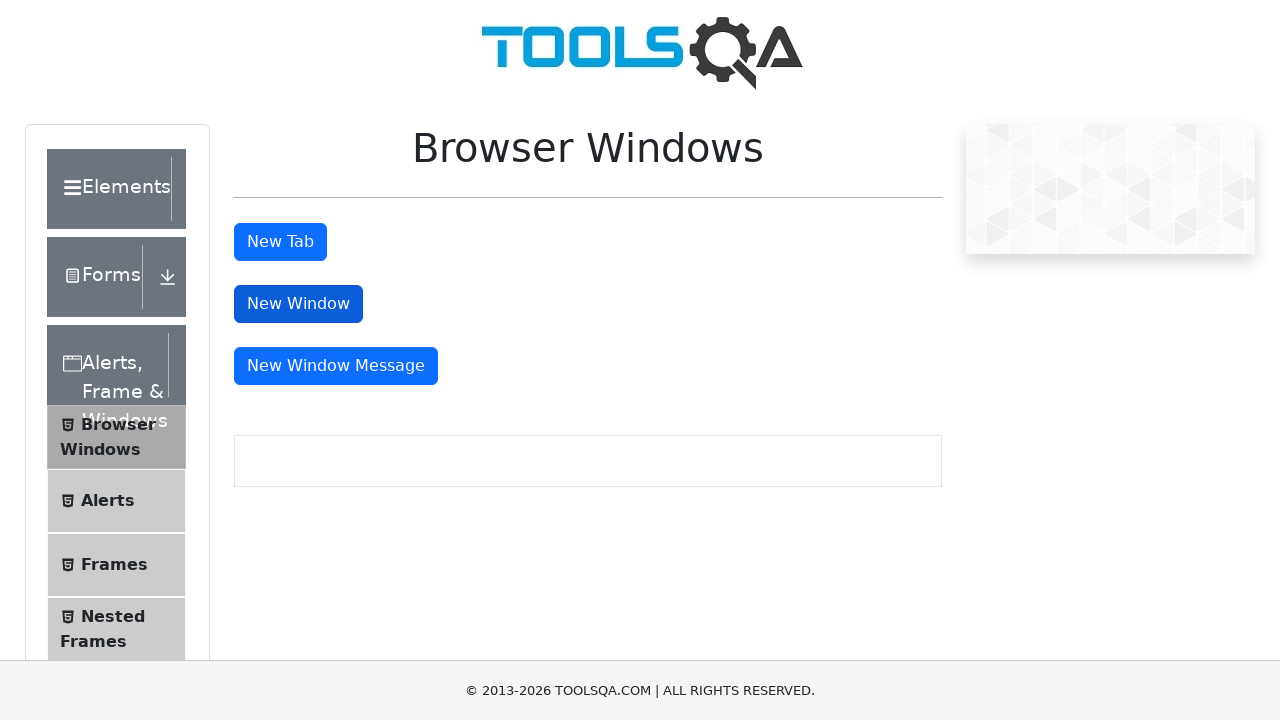